Tests horizontal scrolling functionality by navigating to a dashboard page and scrolling left using JavaScript execution

Starting URL: https://dashboards.handmadeinteractive.com/jasonlove/

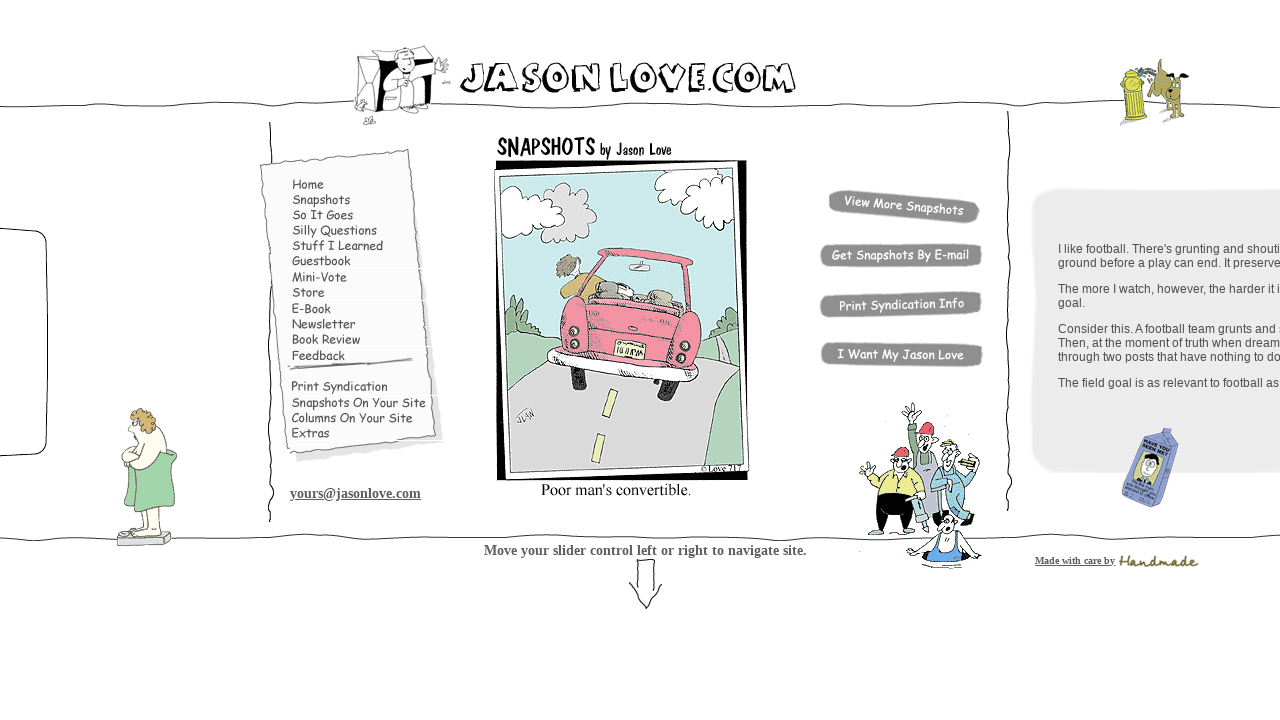

Waited for page to fully load (networkidle state)
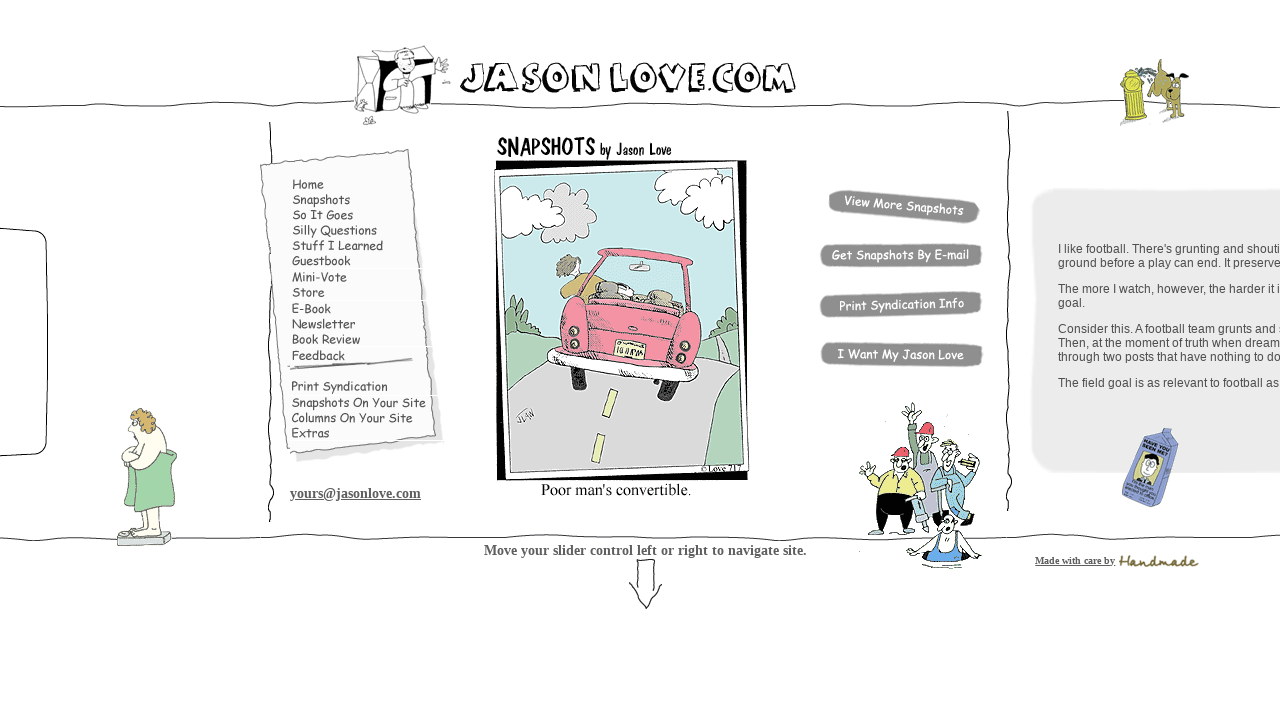

Scrolled left by 5000 pixels using JavaScript
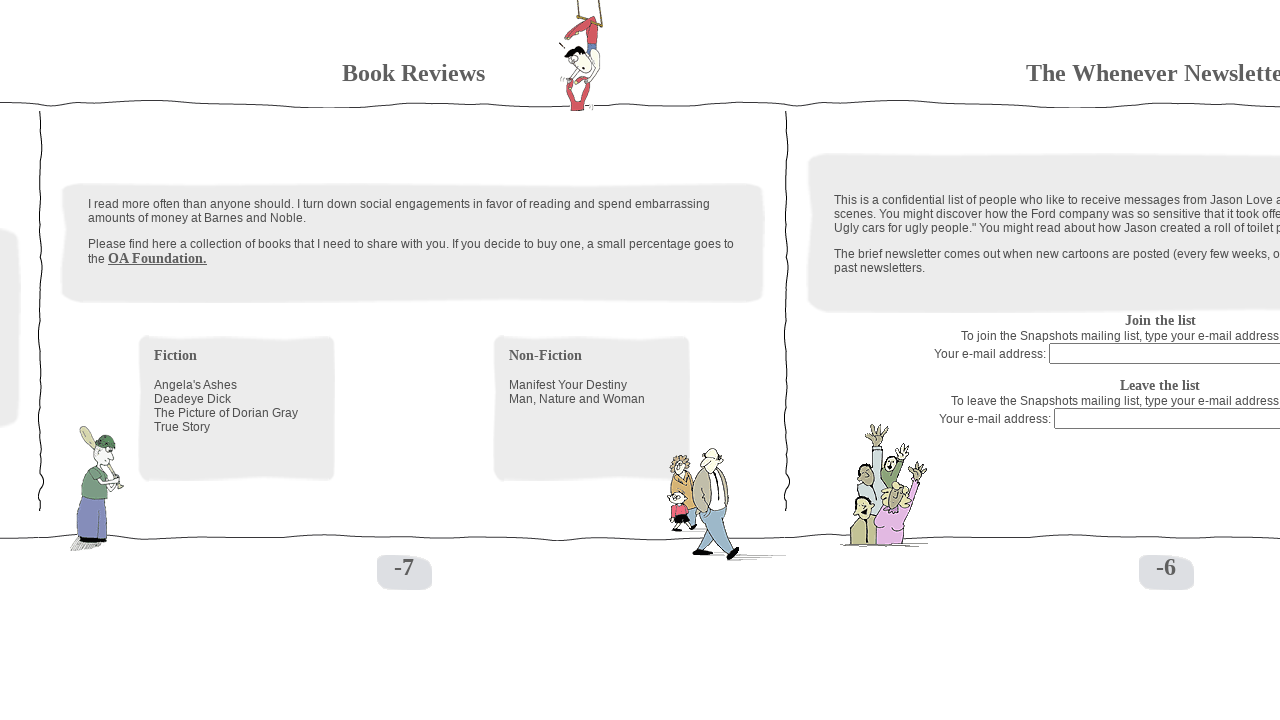

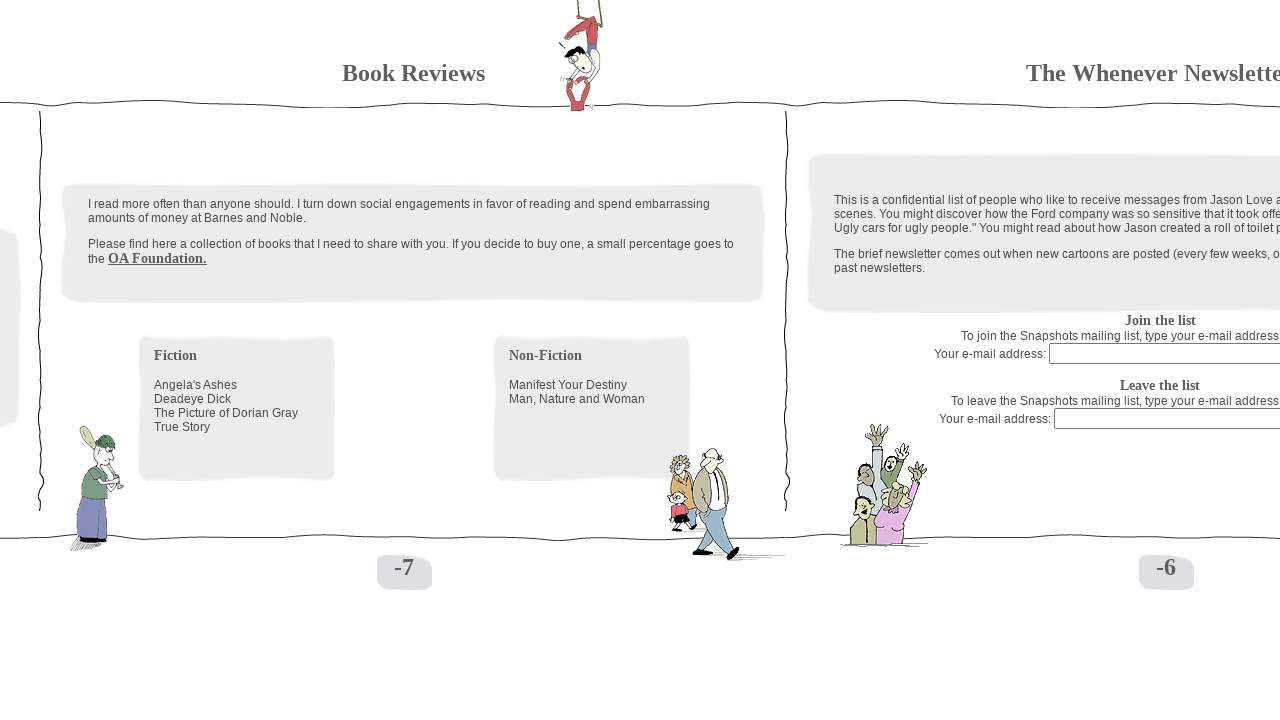